Tests that the Blog link in the navbar exists and navigates to the blog page when clicked

Starting URL: https://www.phptravels.net

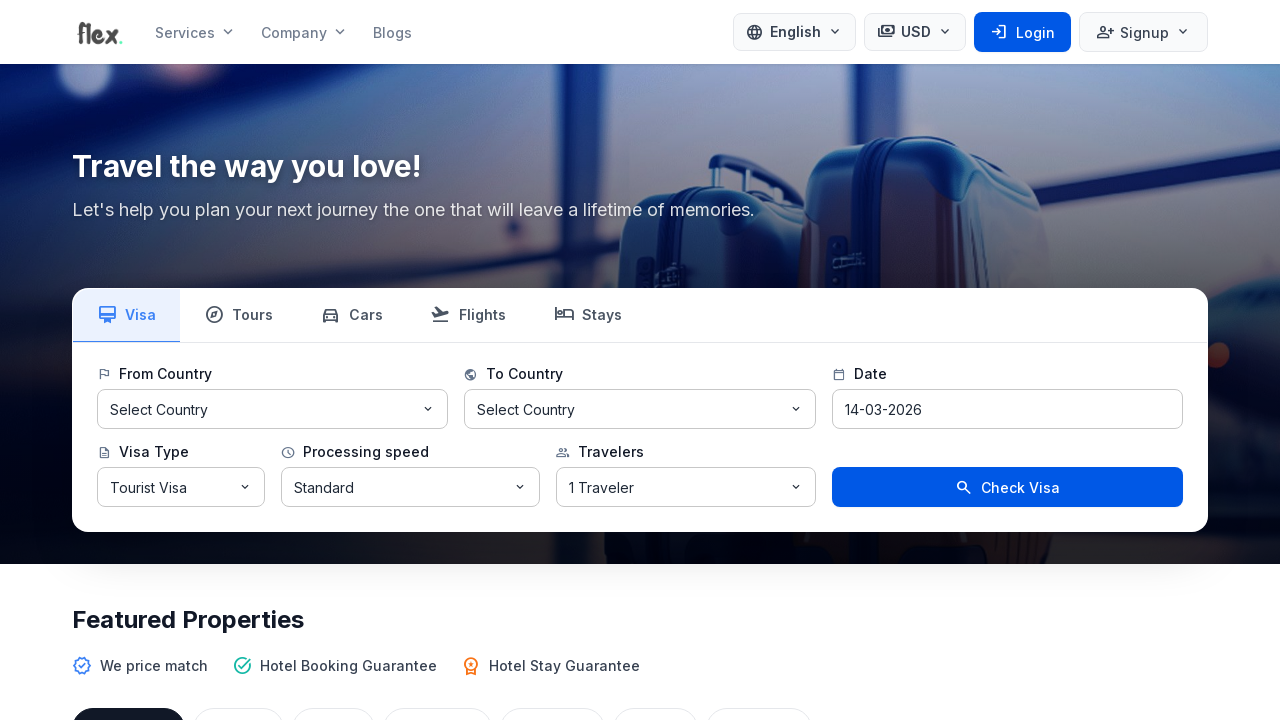

Clicked Blog link in navbar at (392, 32) on a:has-text('Blog')
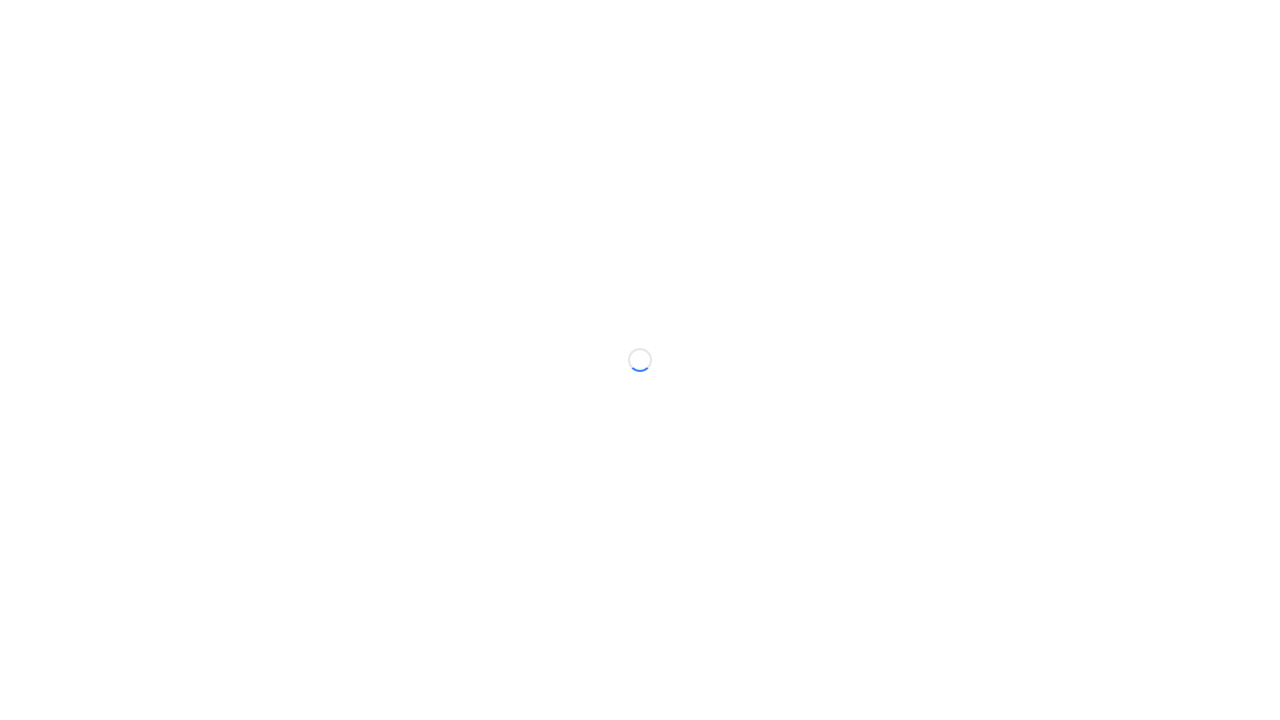

Navigated to blog page and URL verified
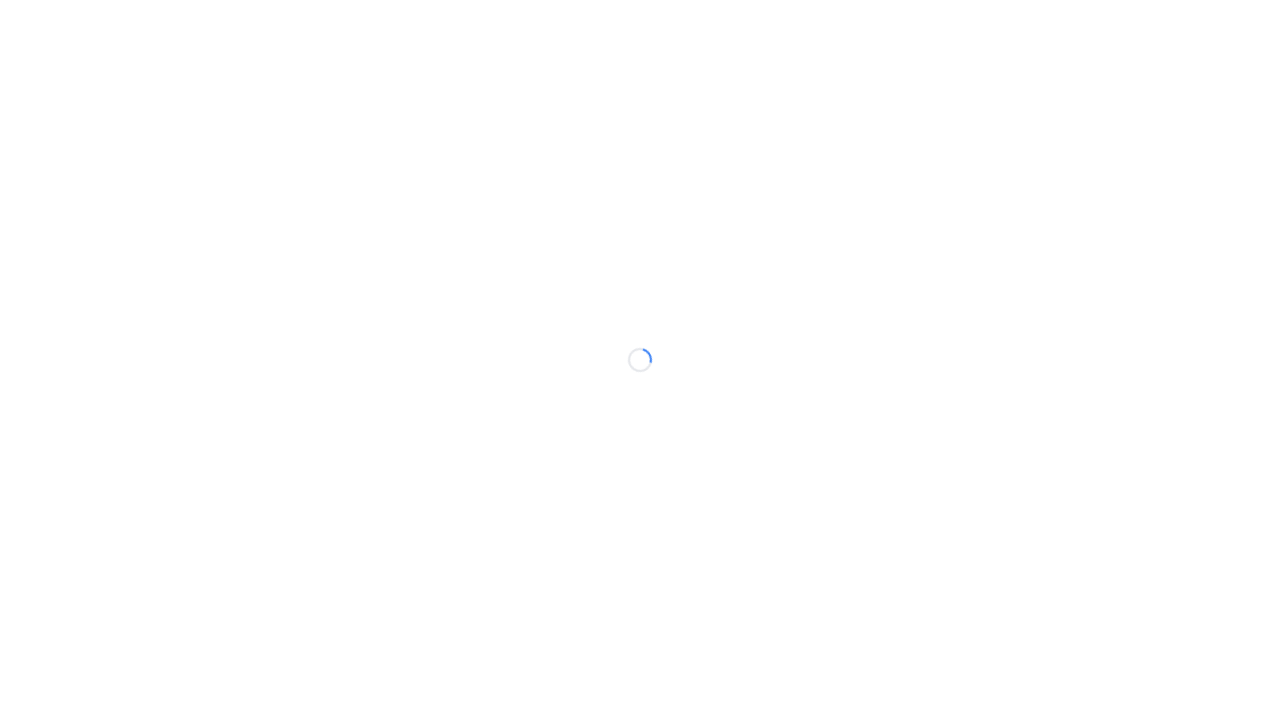

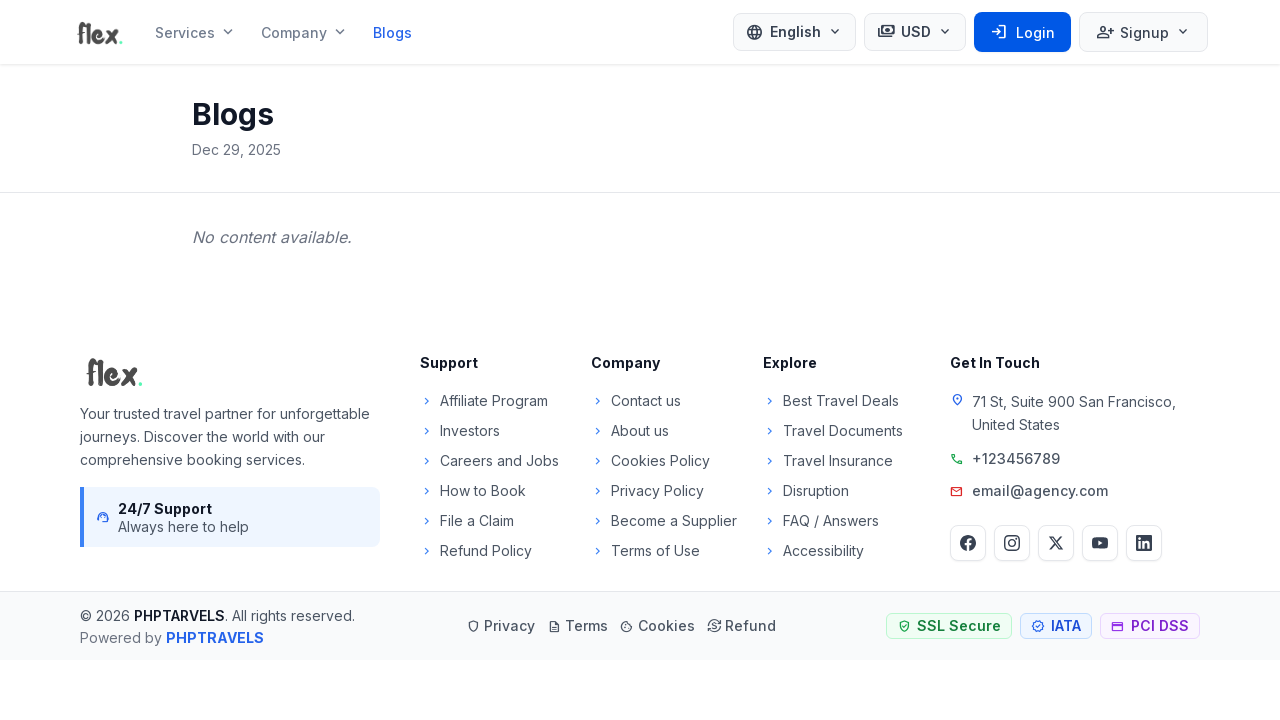